Tests dropdown selection functionality by selecting options using different methods (index, value, visible text) and verifying dropdown contents

Starting URL: https://the-internet.herokuapp.com/dropdown

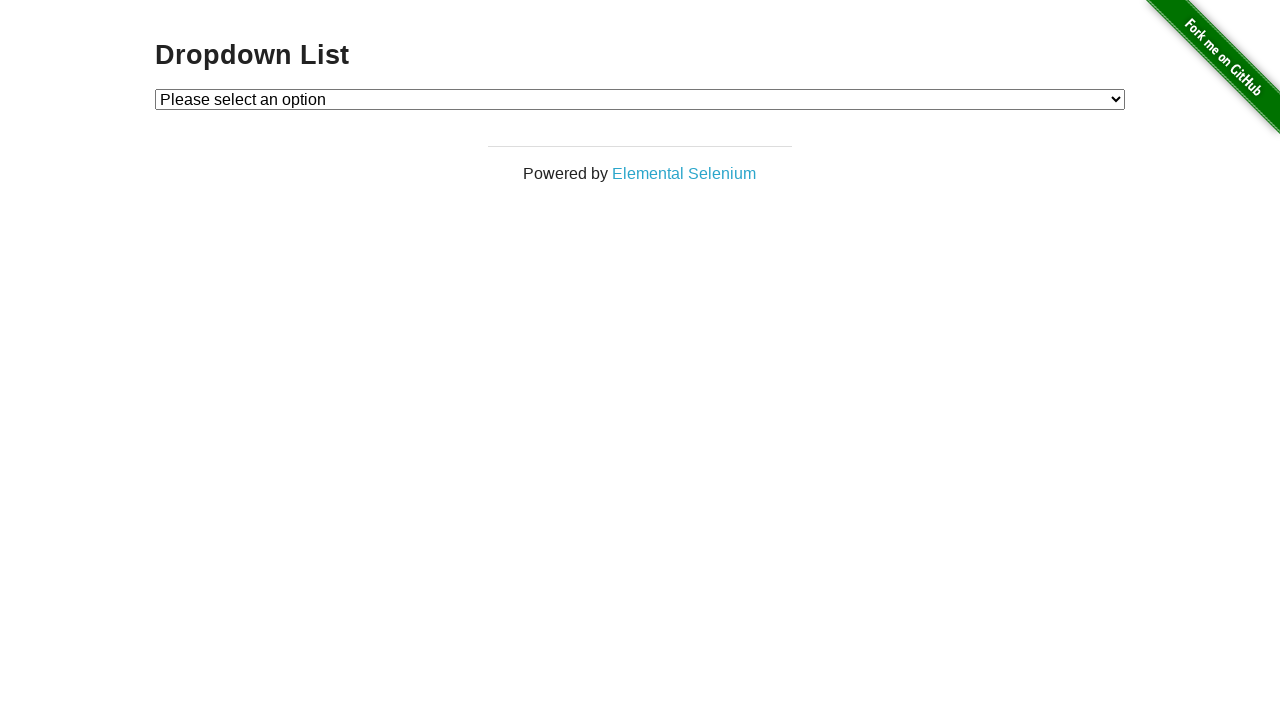

Selected Option 1 using index 1 from dropdown on select#dropdown
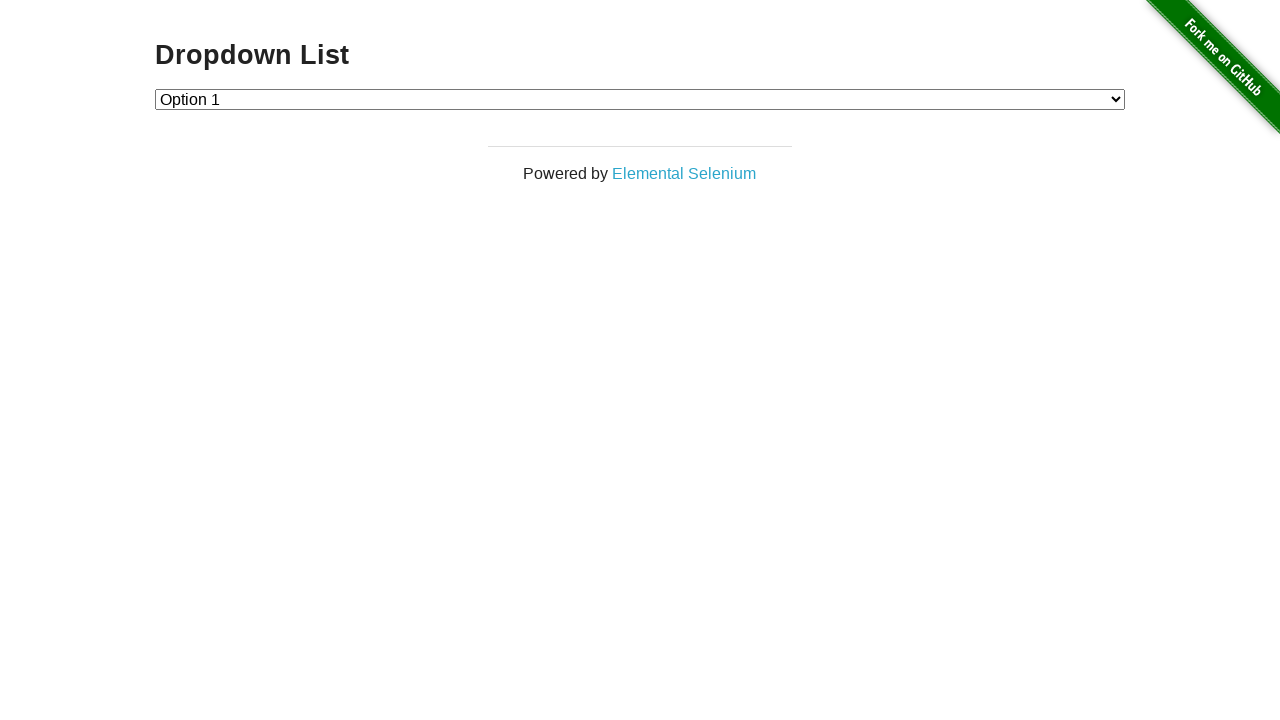

Selected Option 2 using value '2' from dropdown on select#dropdown
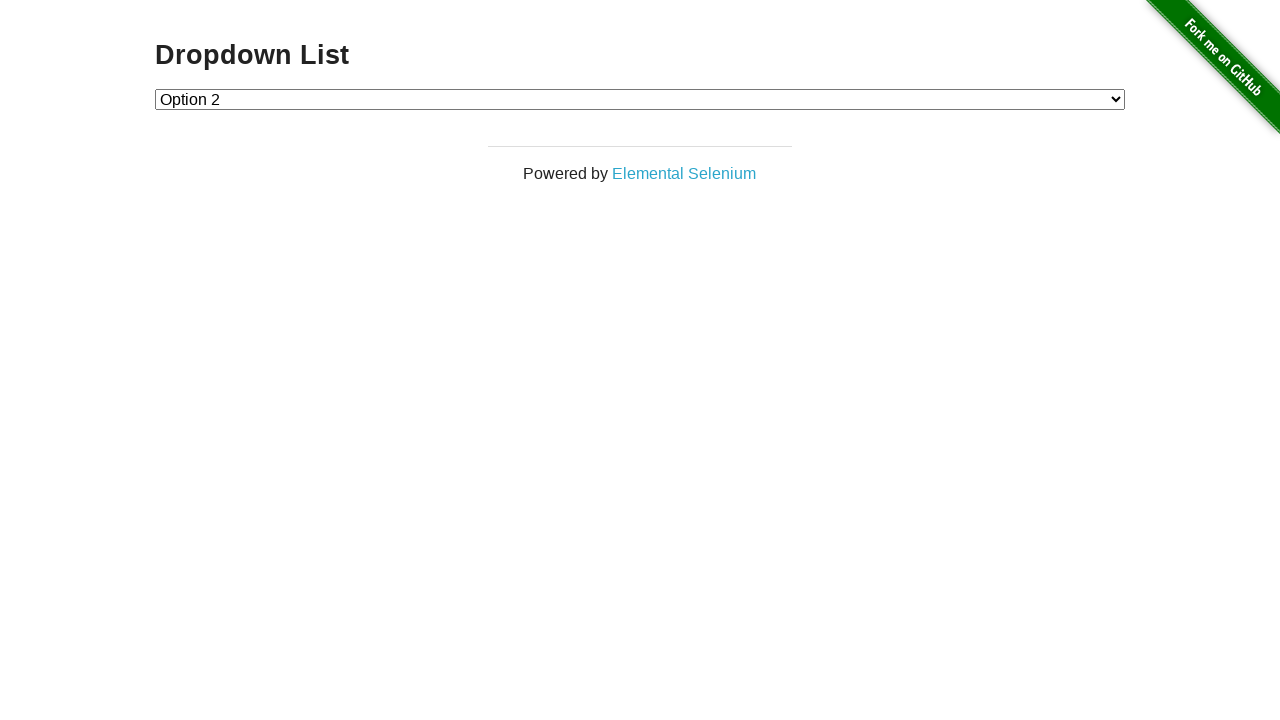

Selected Option 1 using visible text label from dropdown on select#dropdown
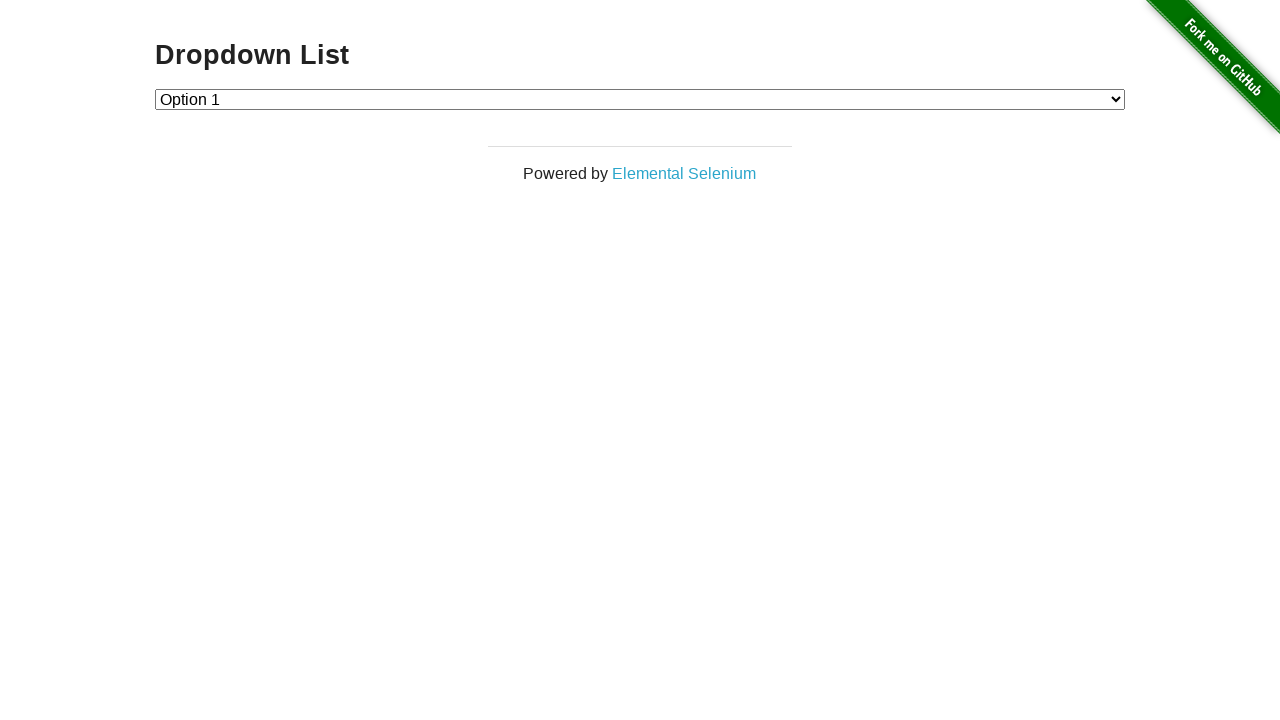

Retrieved all dropdown options for verification
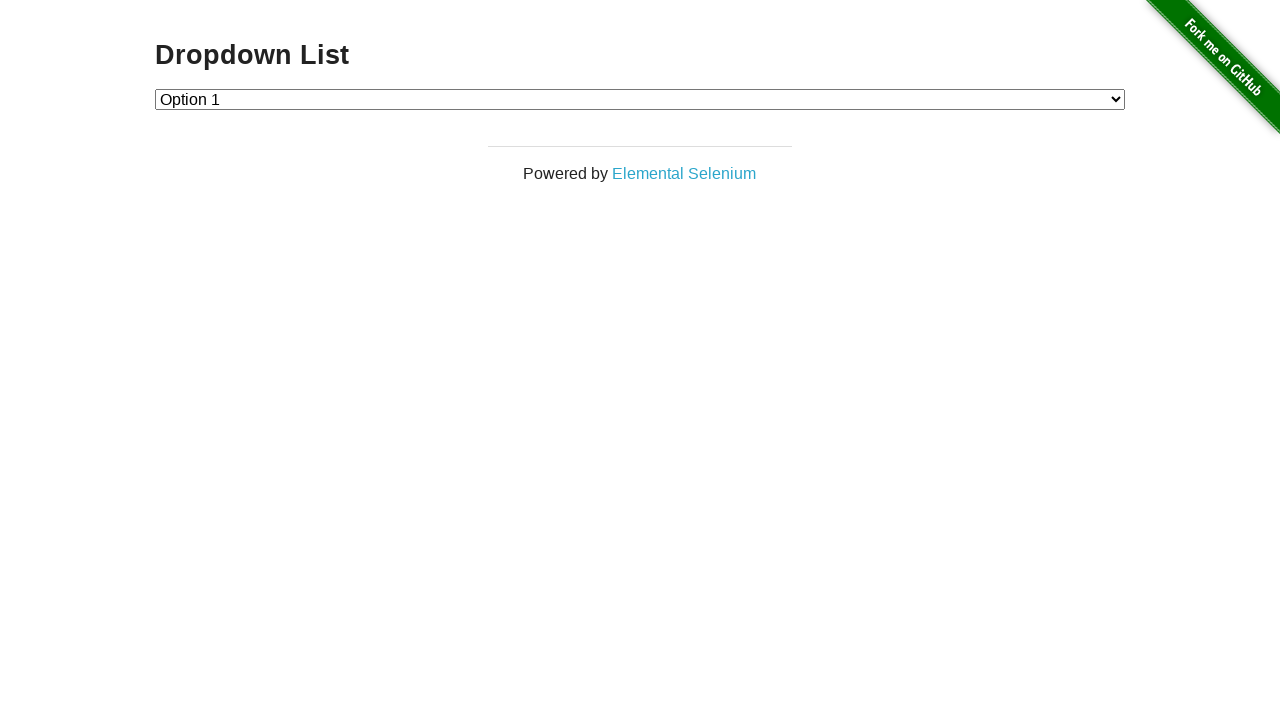

Printed all dropdown option texts
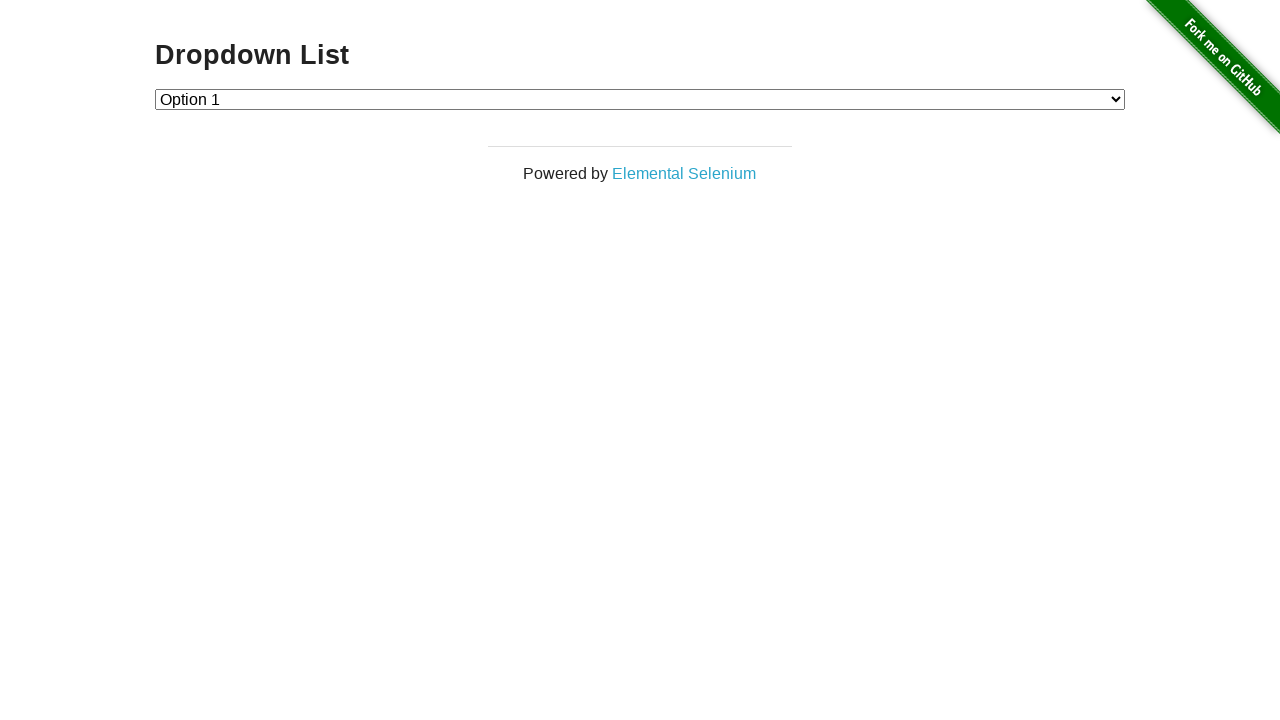

Verified dropdown contains 3 options (expected 4)
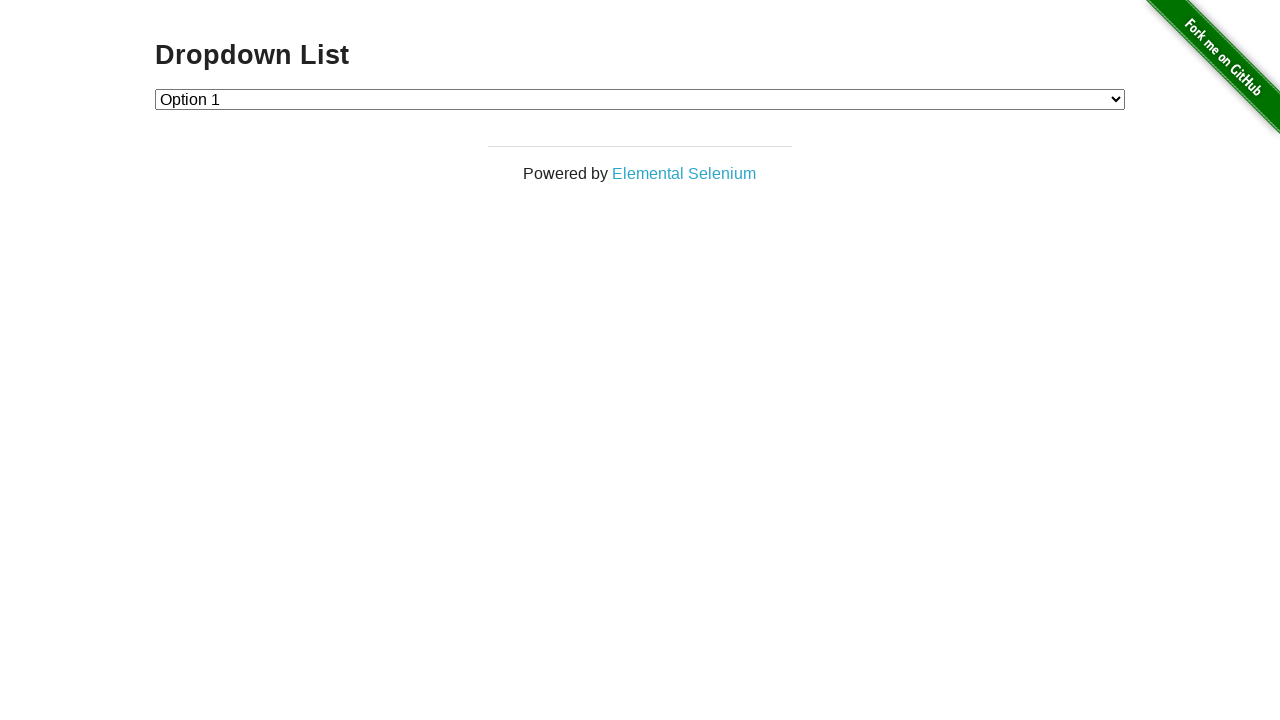

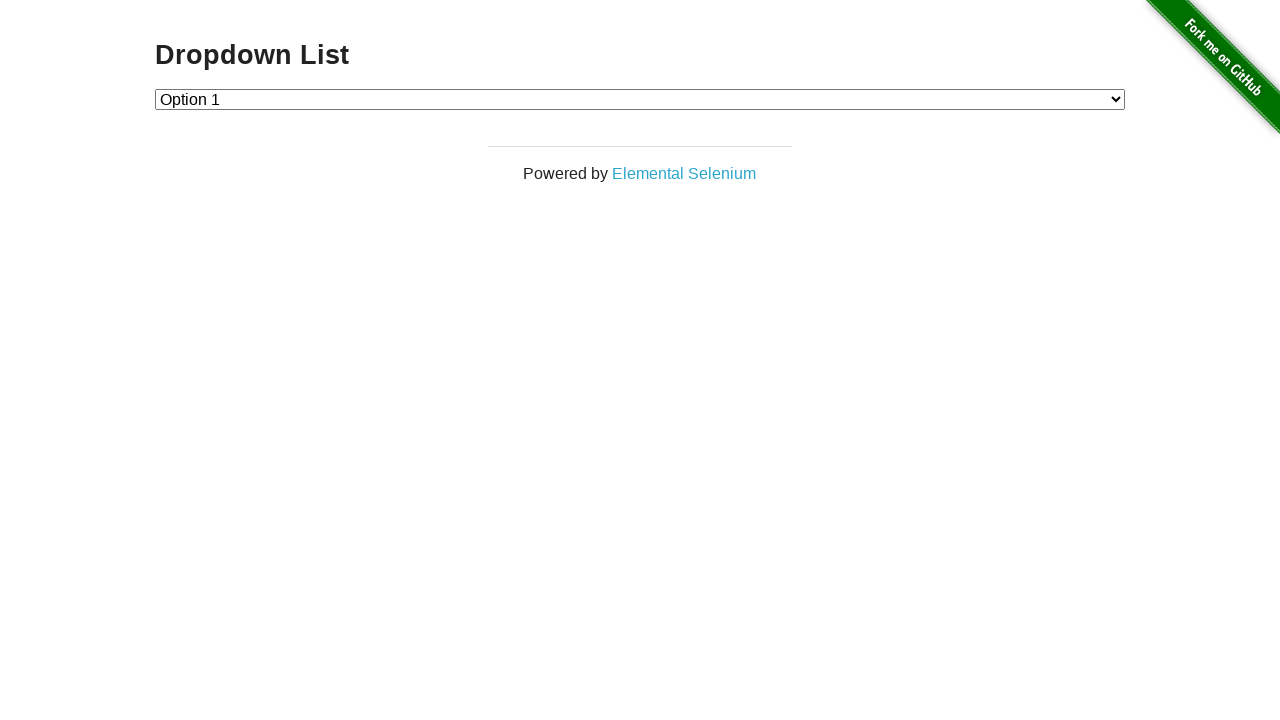